Tests clicking the Elements card on the DemoQA homepage and verifies that the Text Box option is displayed in the left menu

Starting URL: https://demoqa.com/

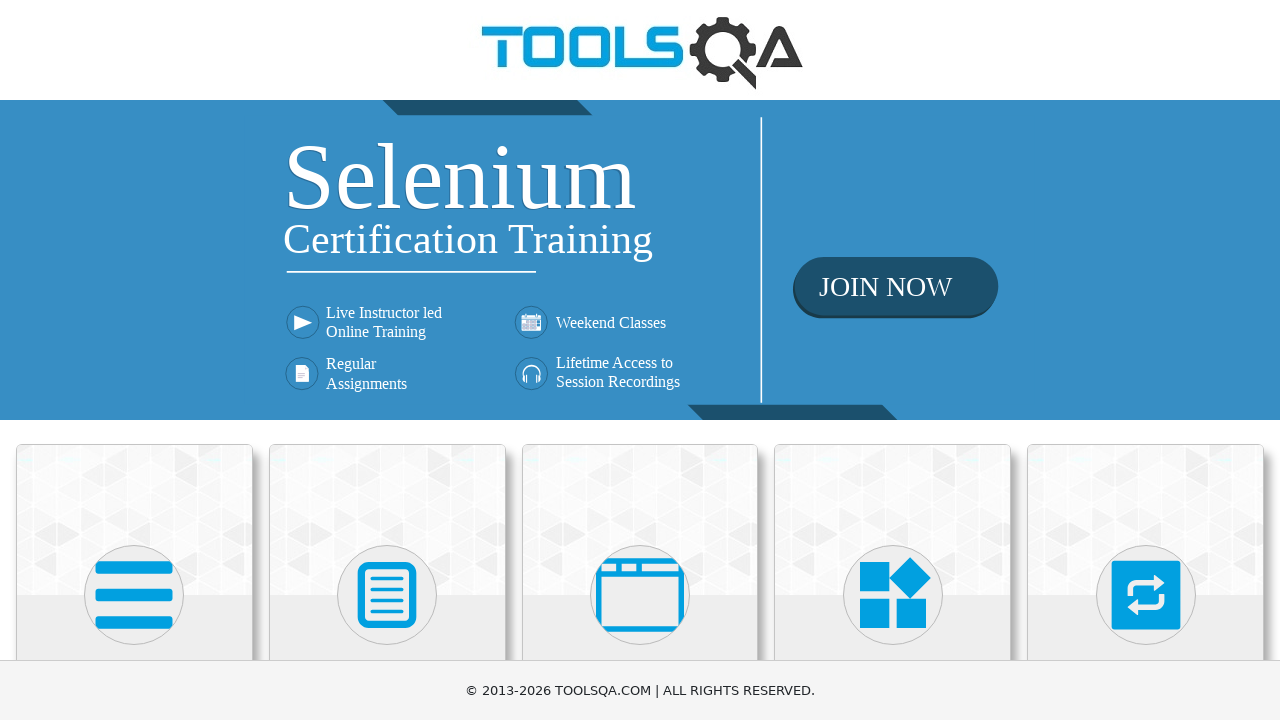

Scrolled down 500px to view Elements card
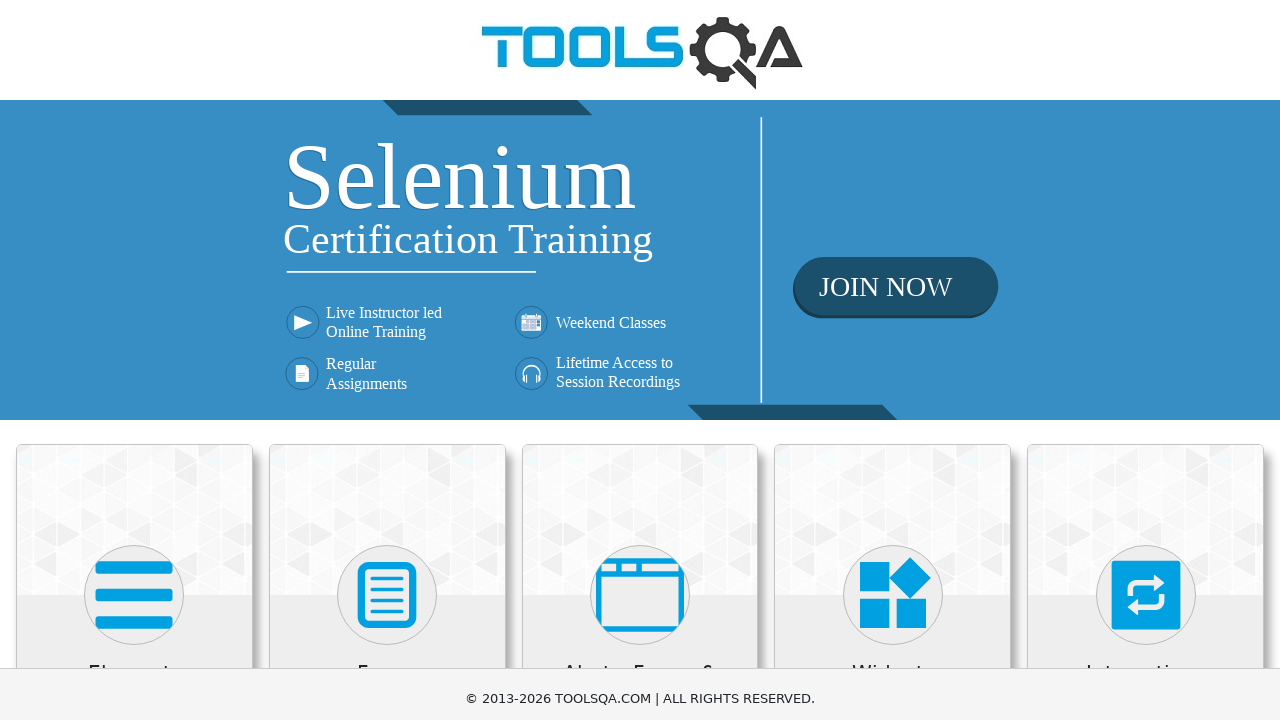

Clicked Elements card on DemoQA homepage at (134, 173) on text=Elements
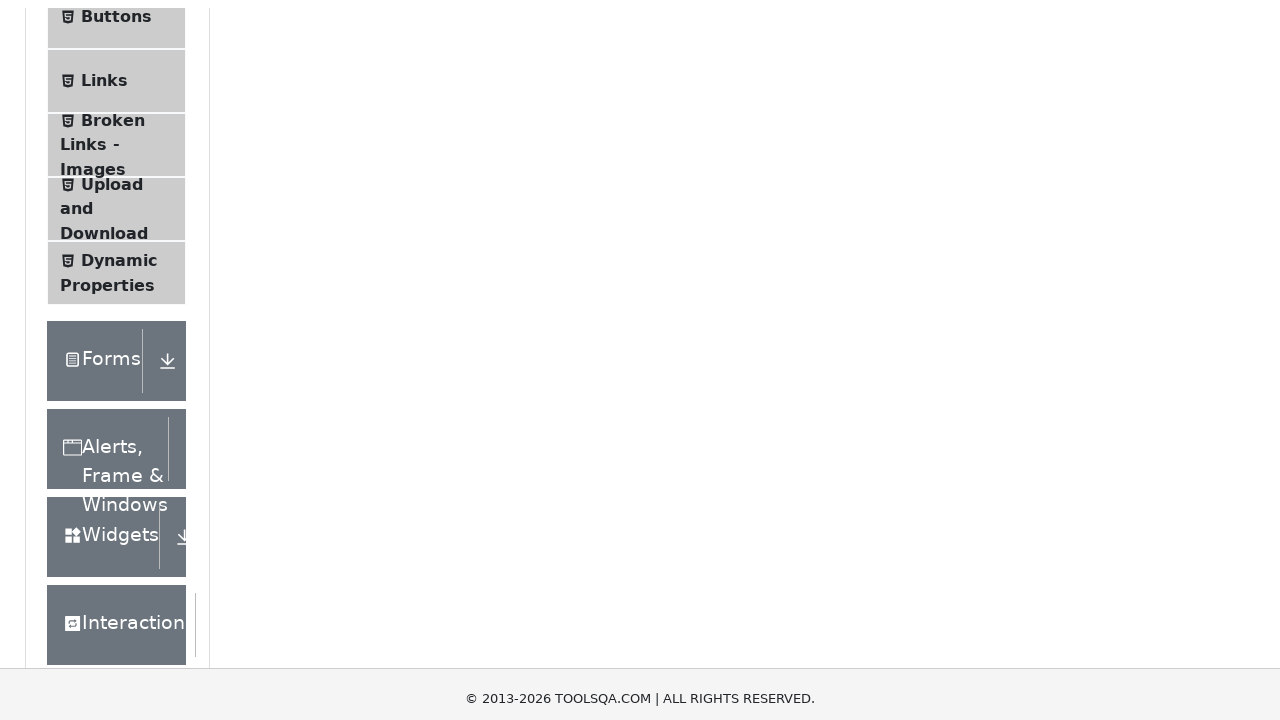

Verified Text Box option is displayed in left menu
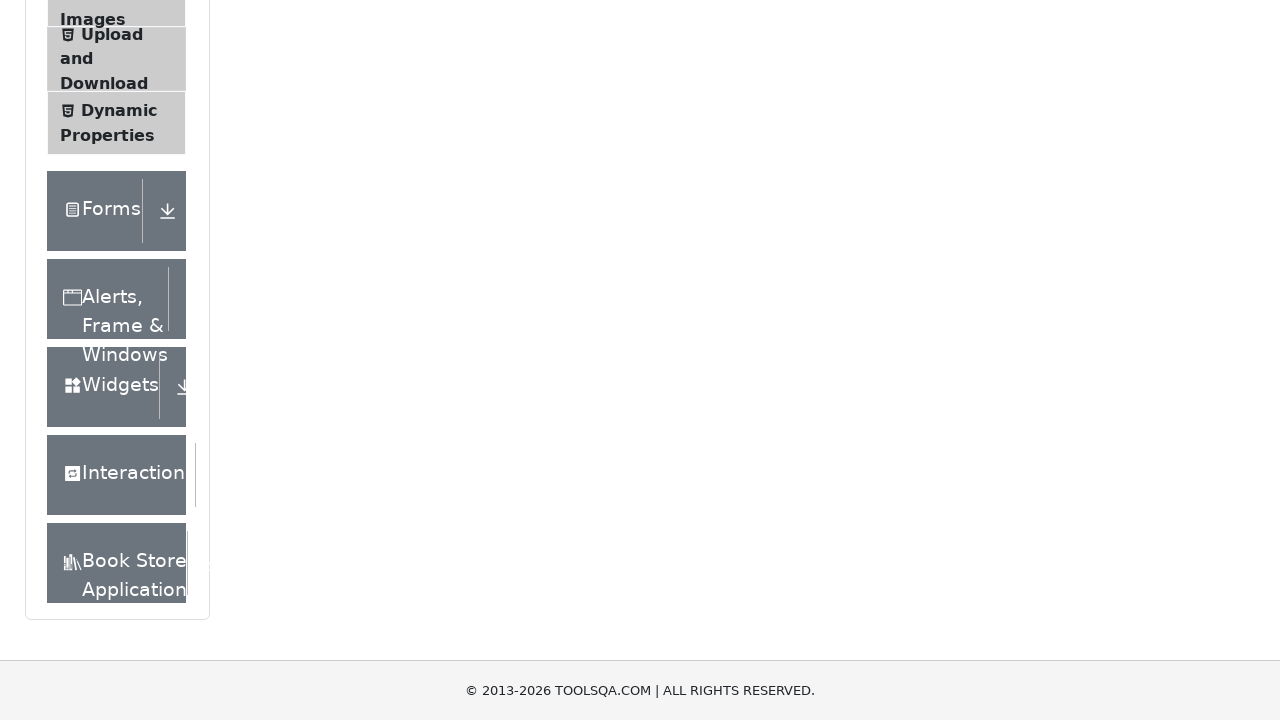

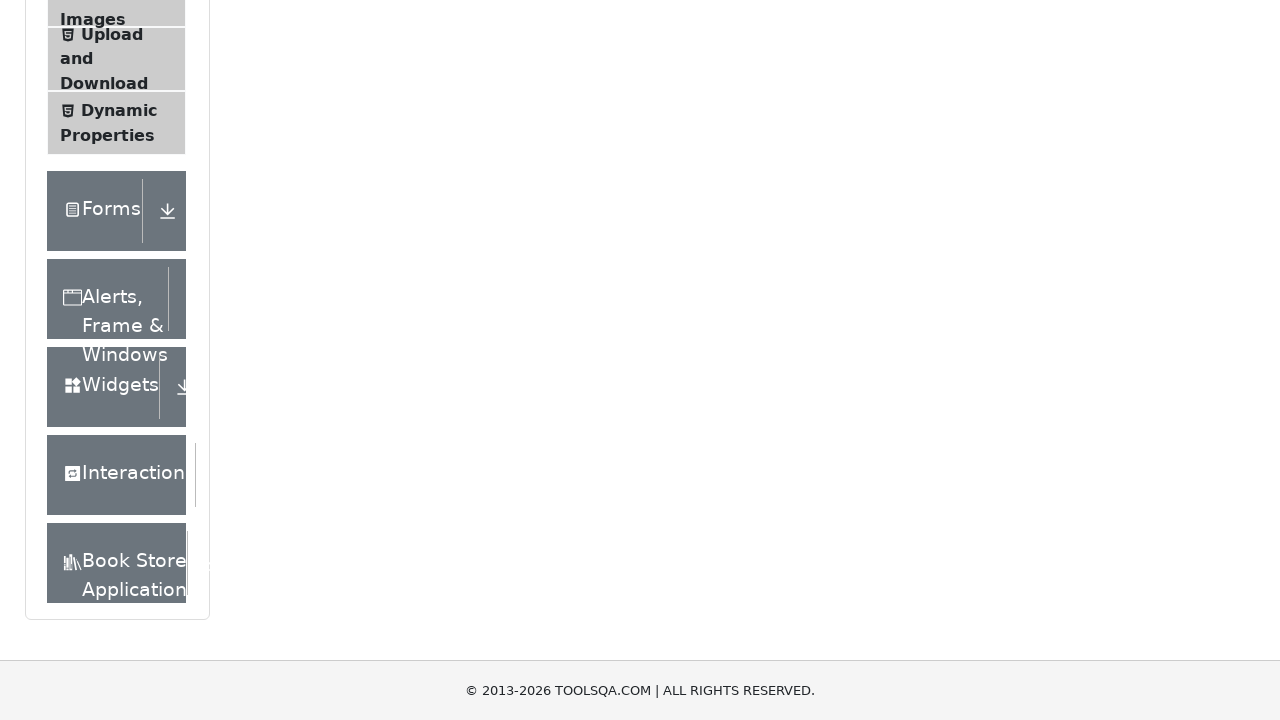